Tests the search functionality on an e-commerce playground site by searching for "iphone" products

Starting URL: https://ecommerce-playground.lambdatest.io/

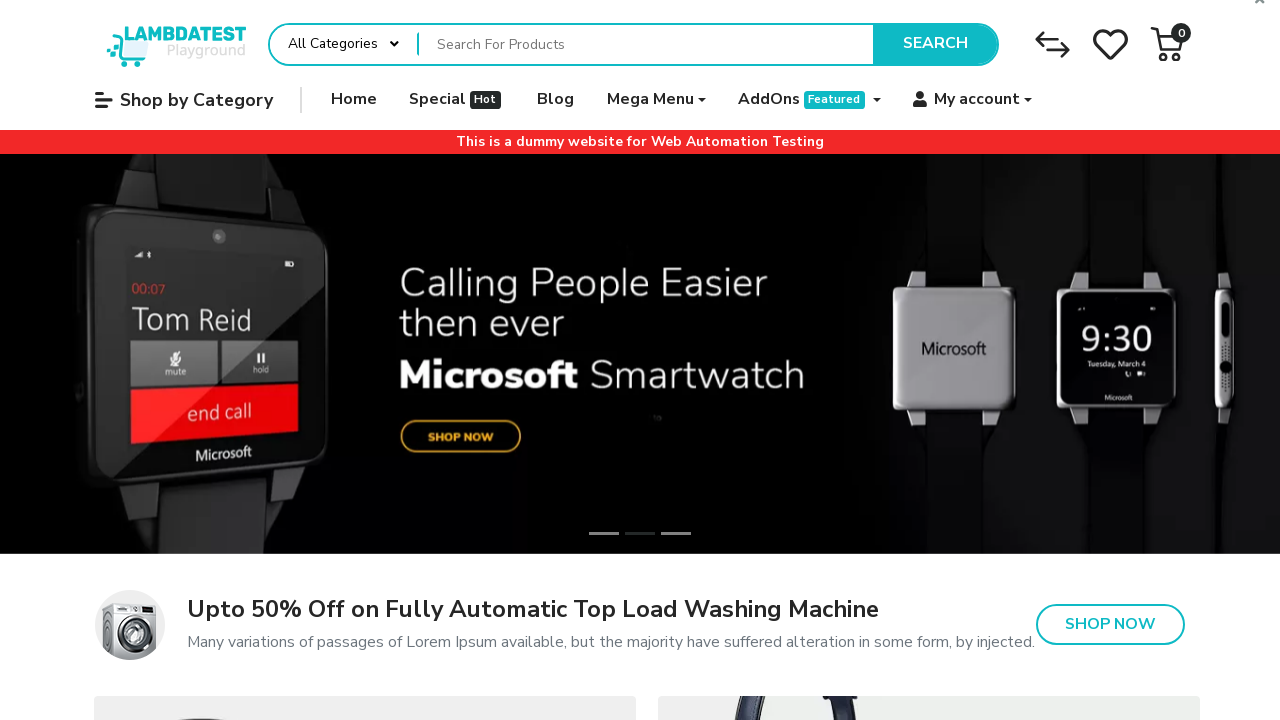

Clicked on the search textbox at (646, 44) on internal:role=textbox[name="Search For Products"i]
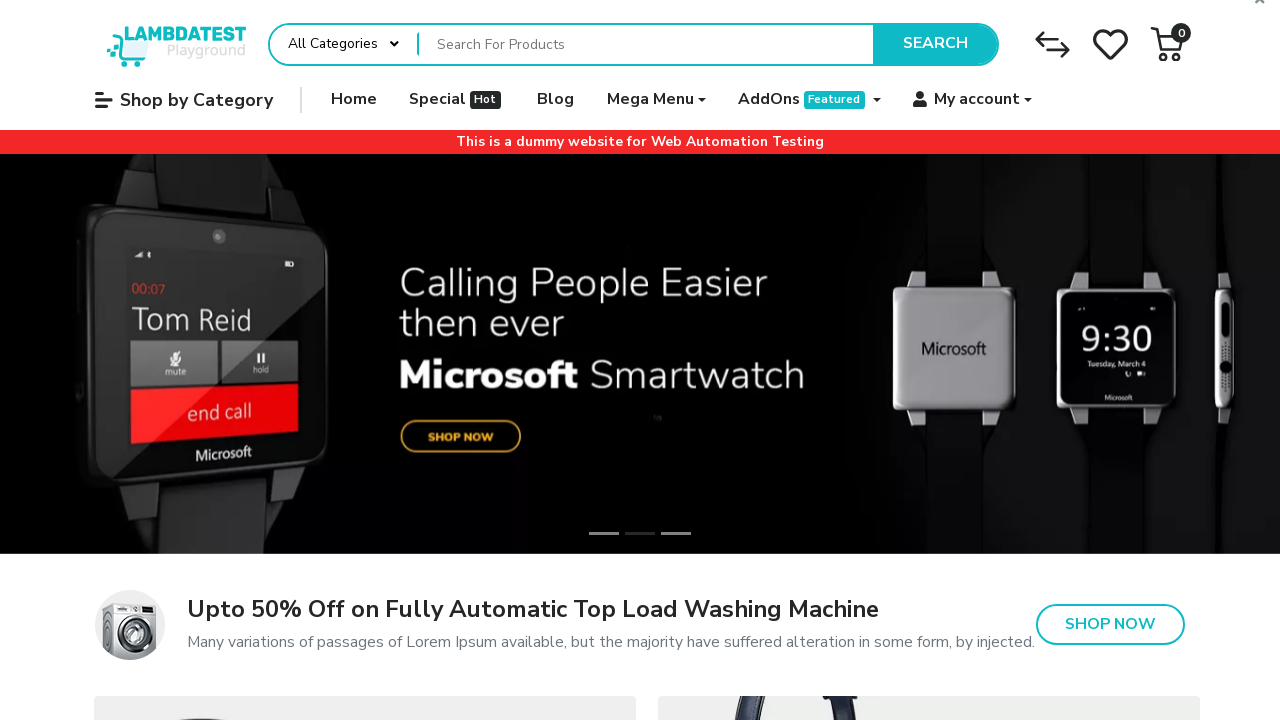

Filled search textbox with 'iphone' on internal:role=textbox[name="Search For Products"i]
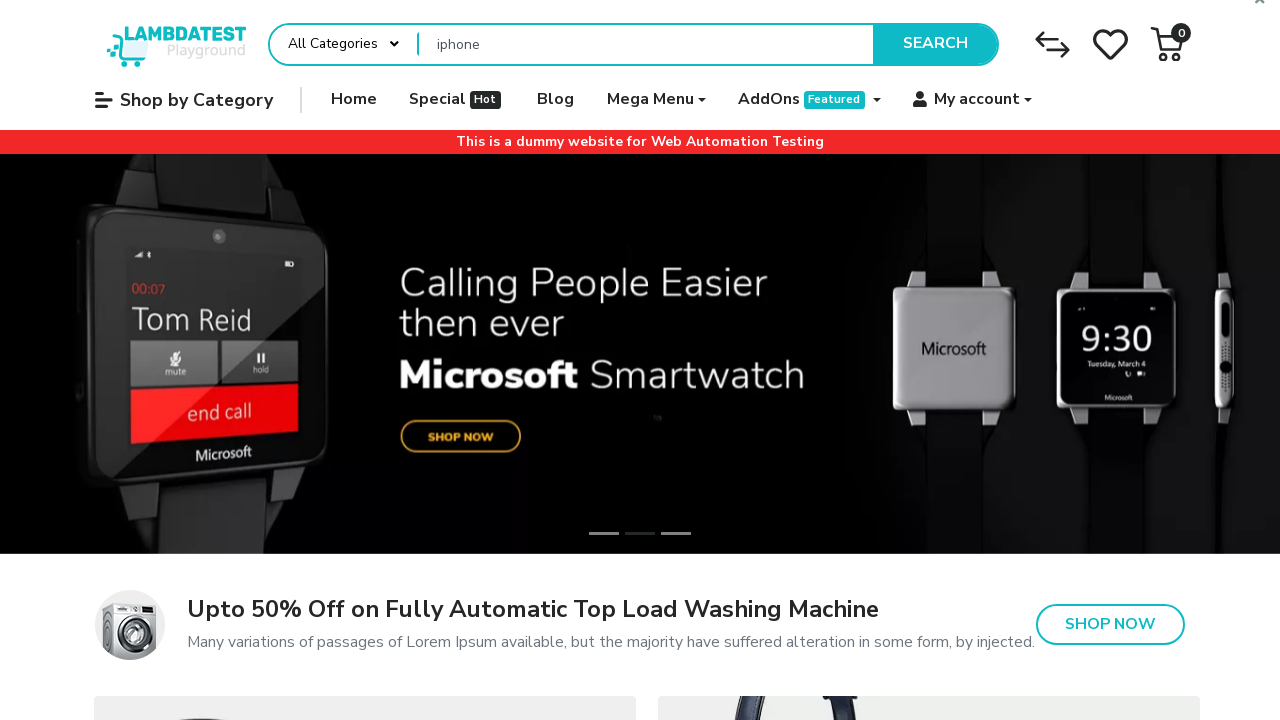

Clicked the Search button to search for iphone products at (935, 44) on internal:role=button[name="Search"i]
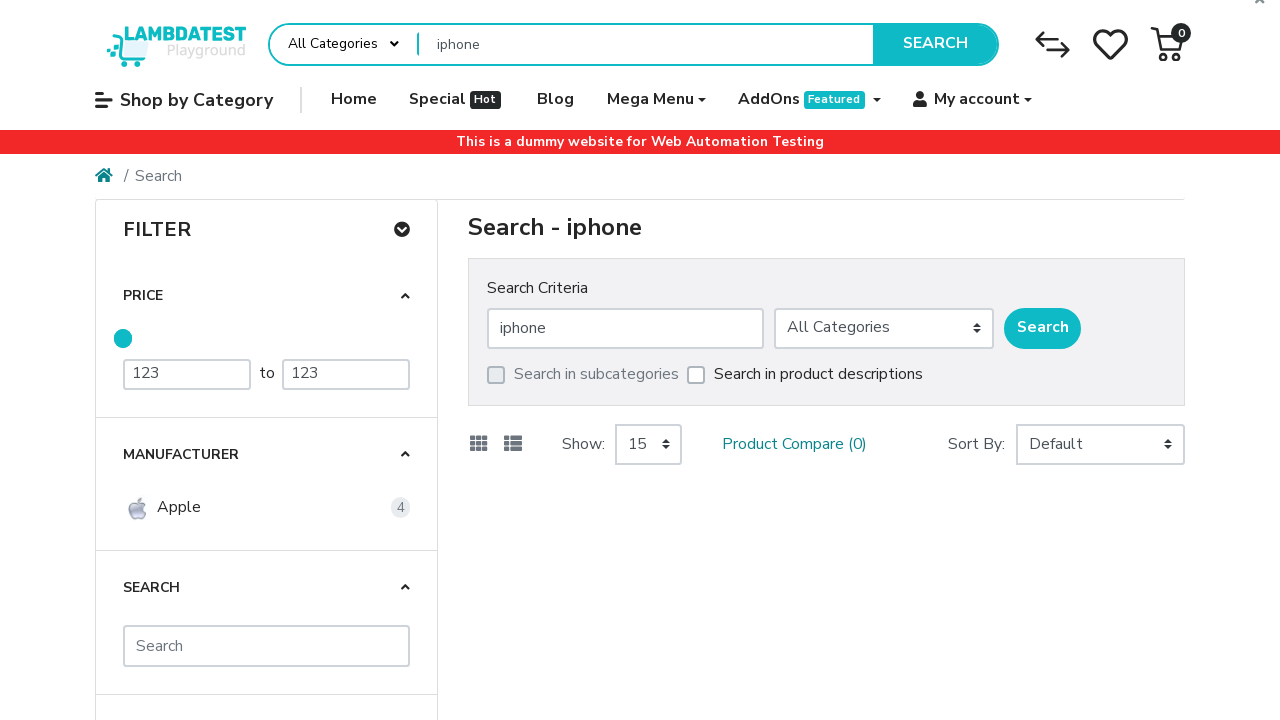

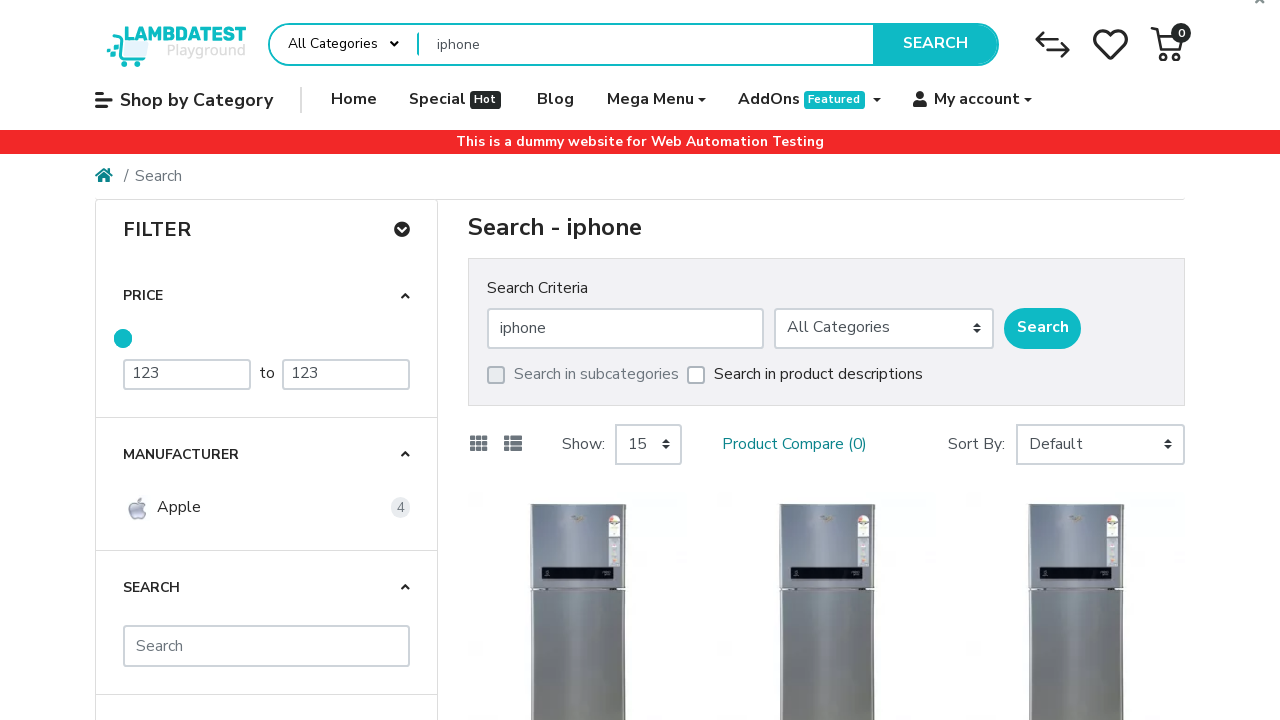